Navigates to Flipkart homepage and maximizes the browser window to verify the page loads correctly

Starting URL: https://www.flipkart.com/

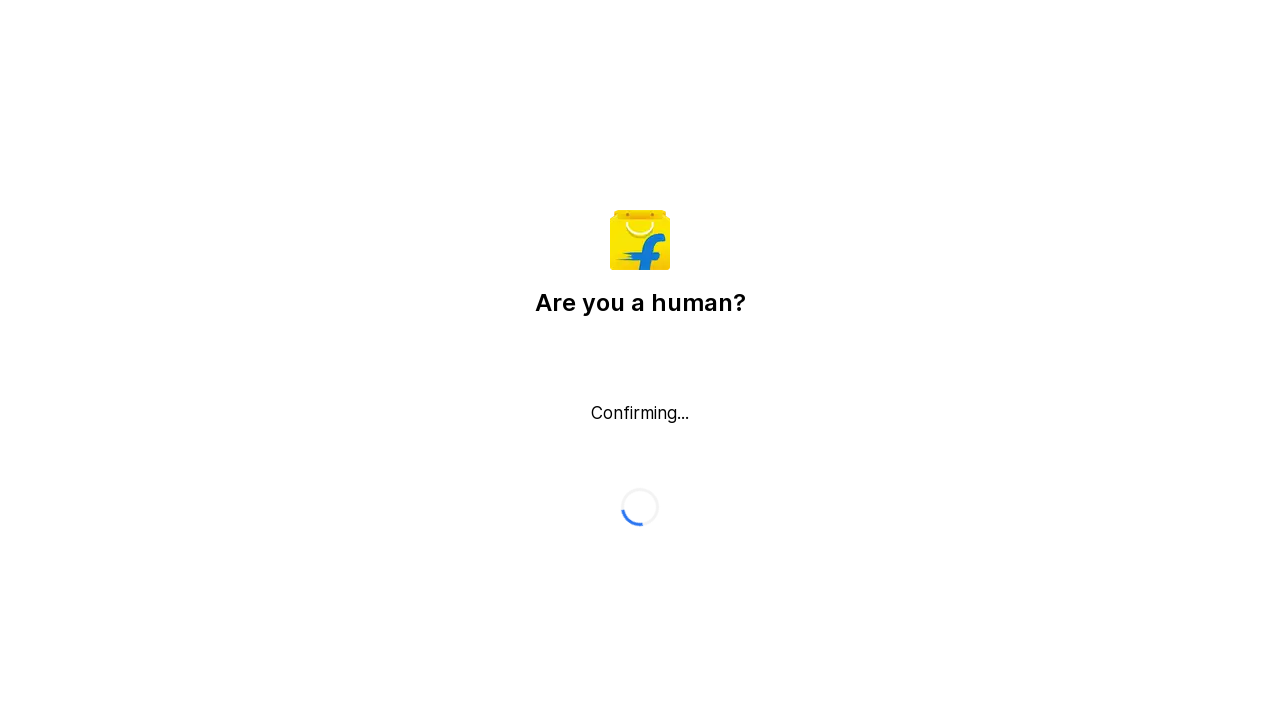

Set viewport size to 1920x1080 to maximize browser window
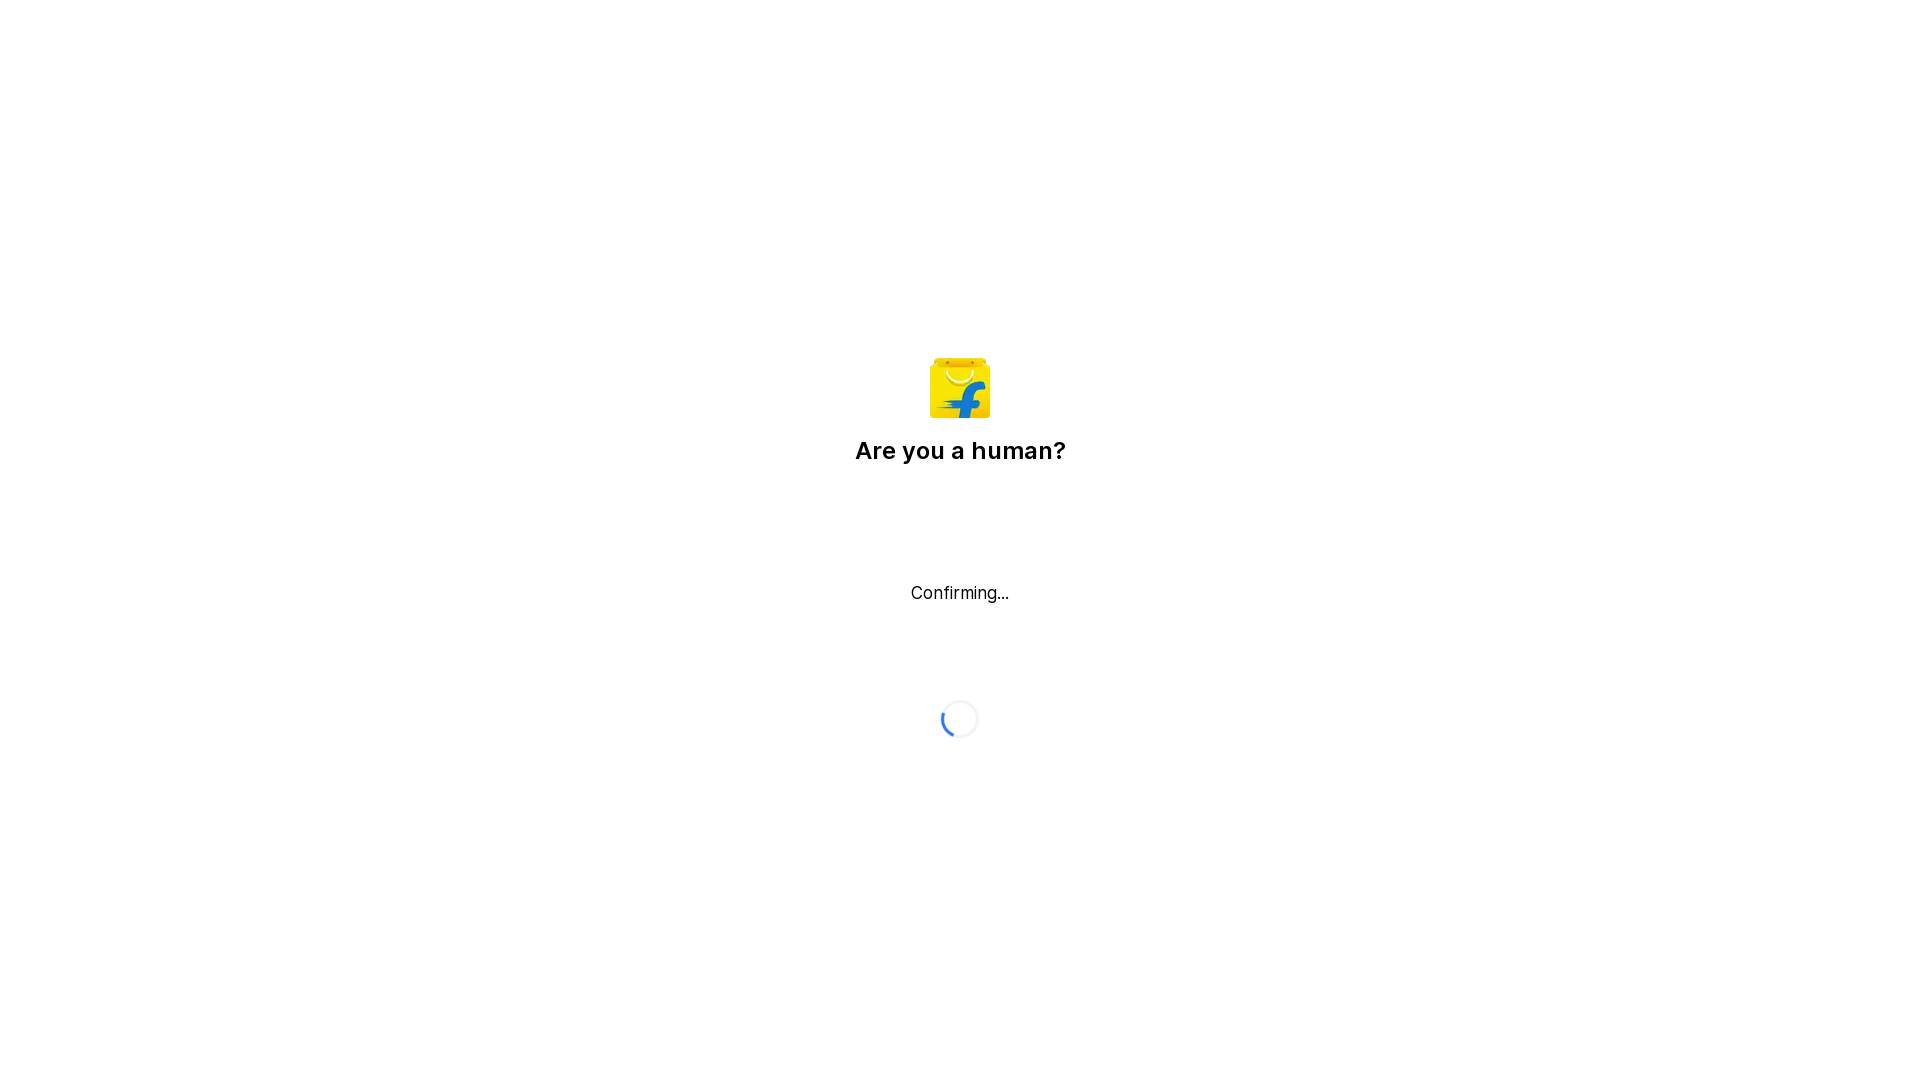

Flipkart homepage loaded successfully (domcontentloaded state)
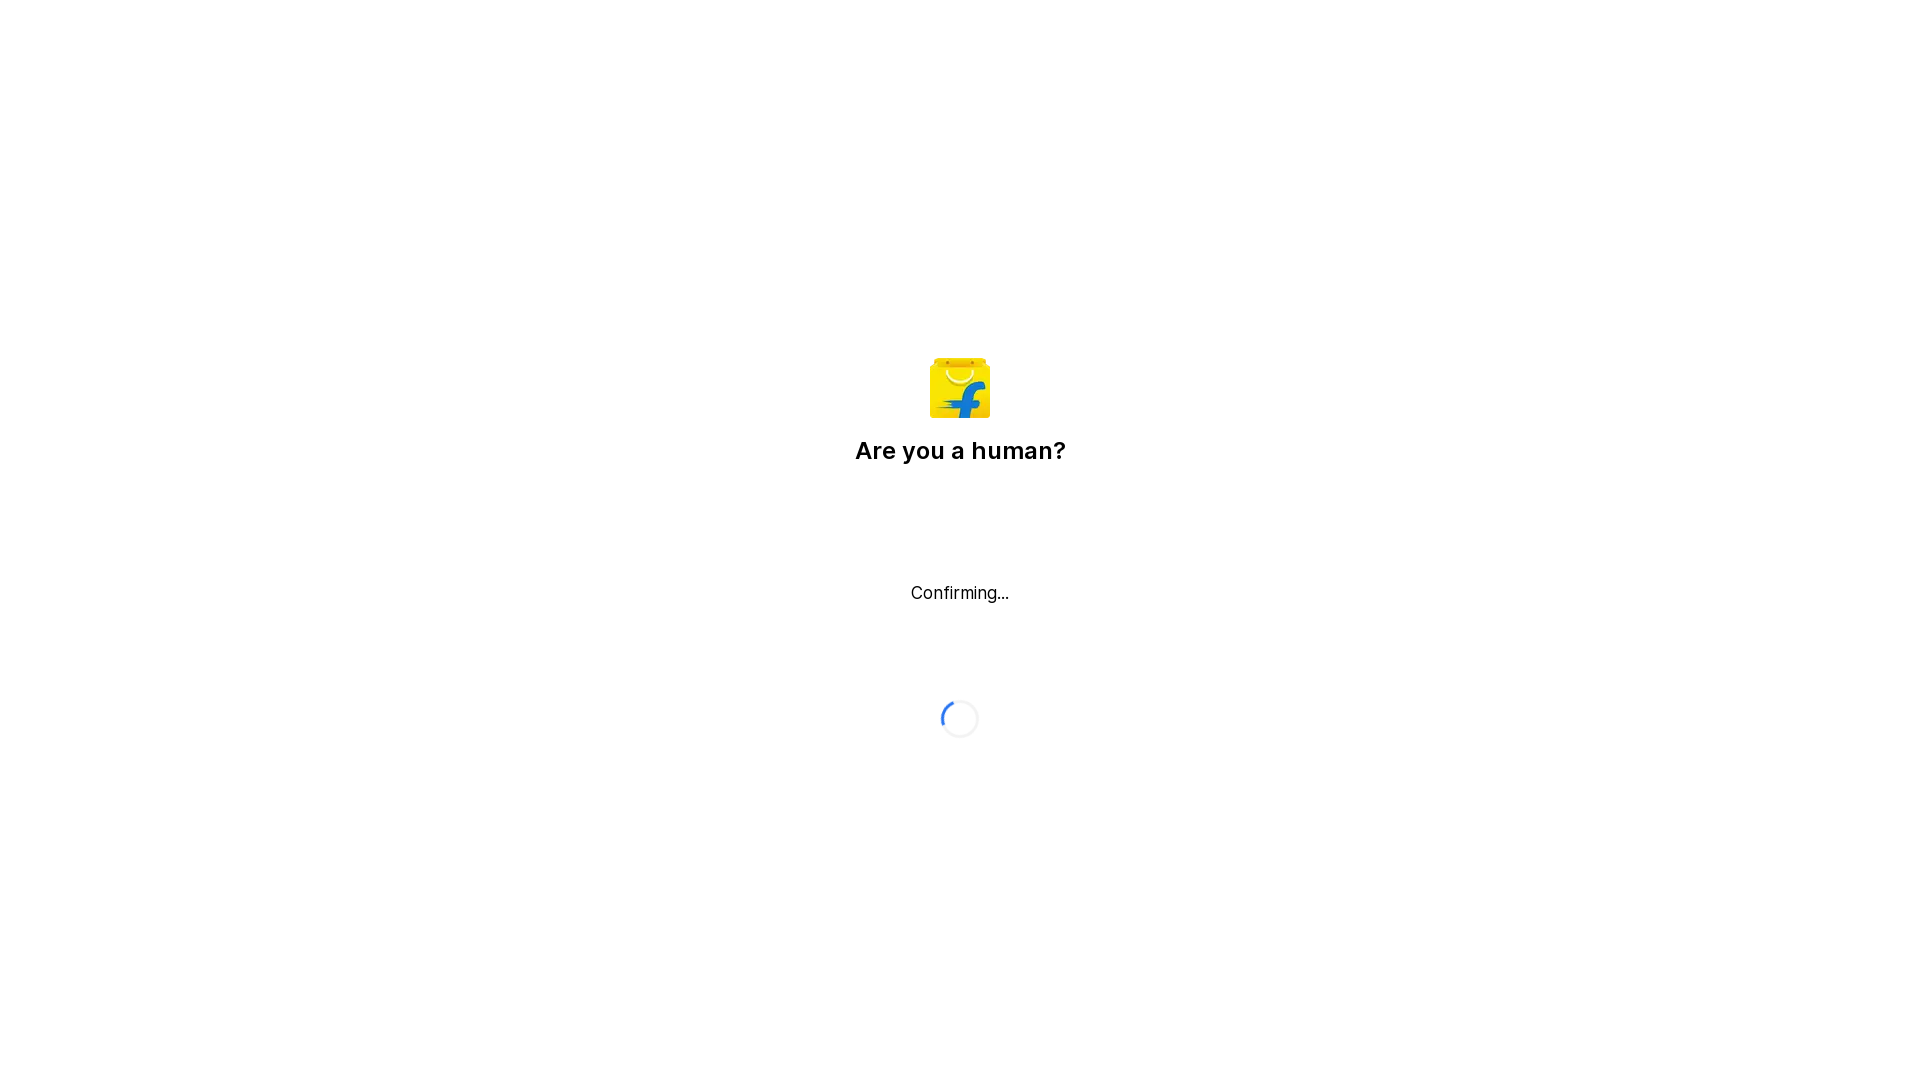

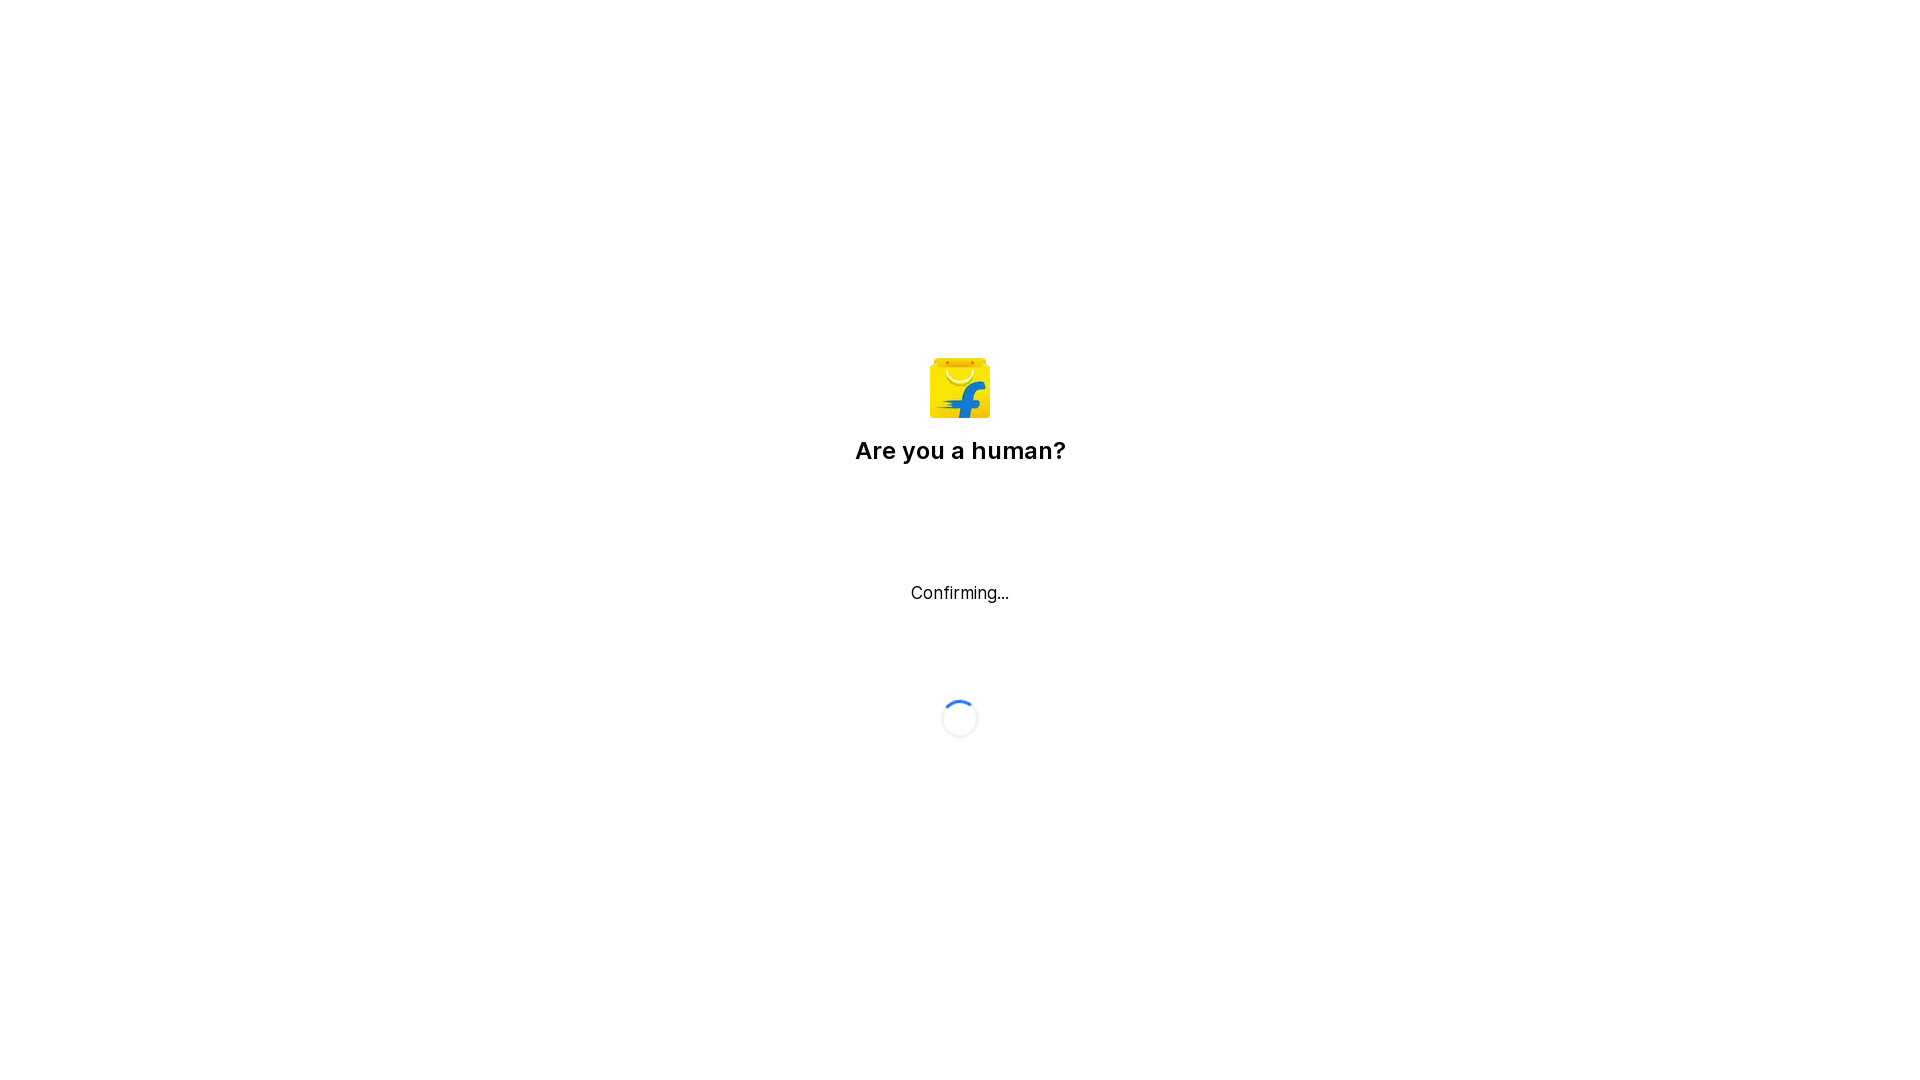